Tests the user registration form on ParaBank demo site by filling out all required fields (personal info, address, contact details, SSN, and account credentials) and submitting the registration.

Starting URL: https://parabank.parasoft.com/parabank/register.htm

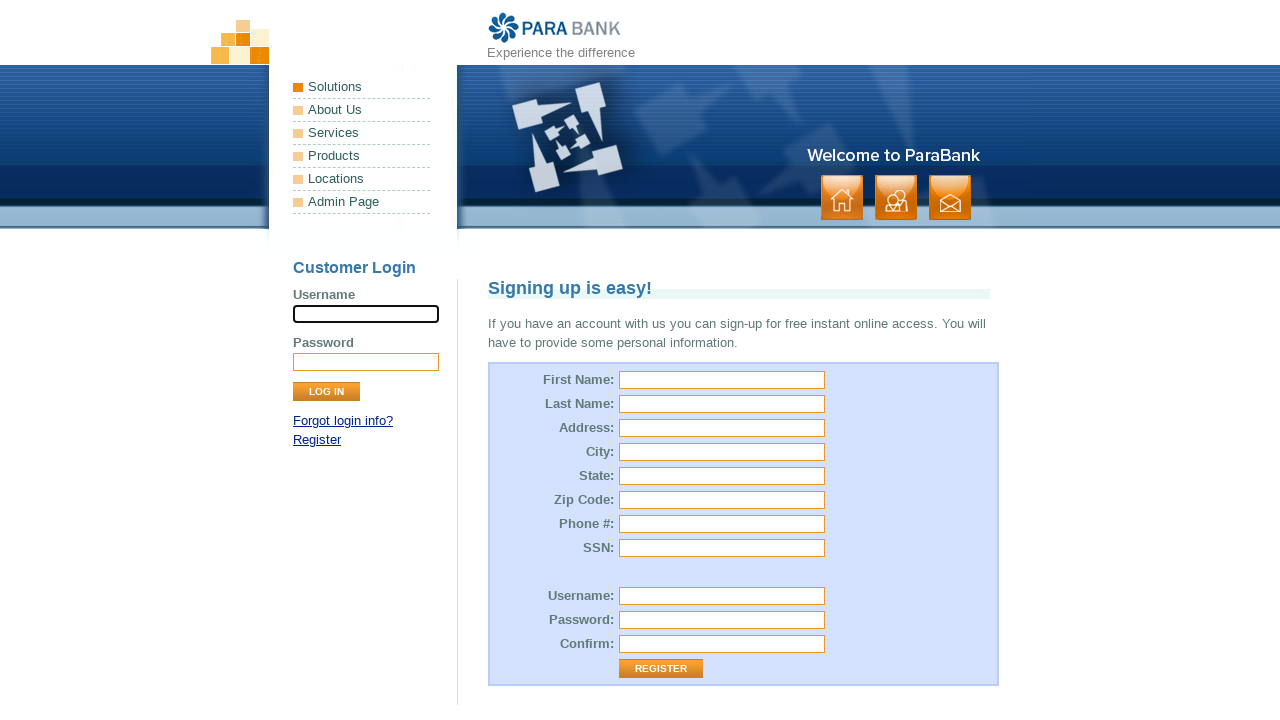

Filled first name field with 'Marcus' on #customer\.firstName
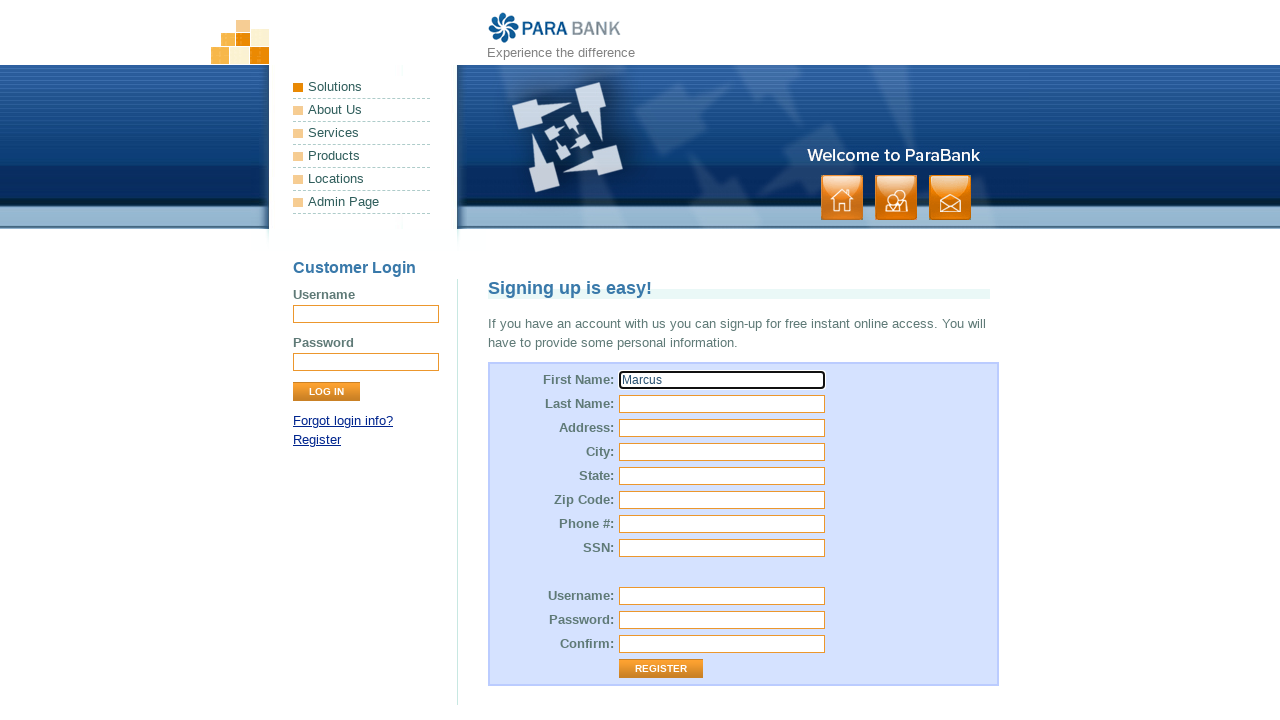

Filled last name field with 'Thompson' on #customer\.lastName
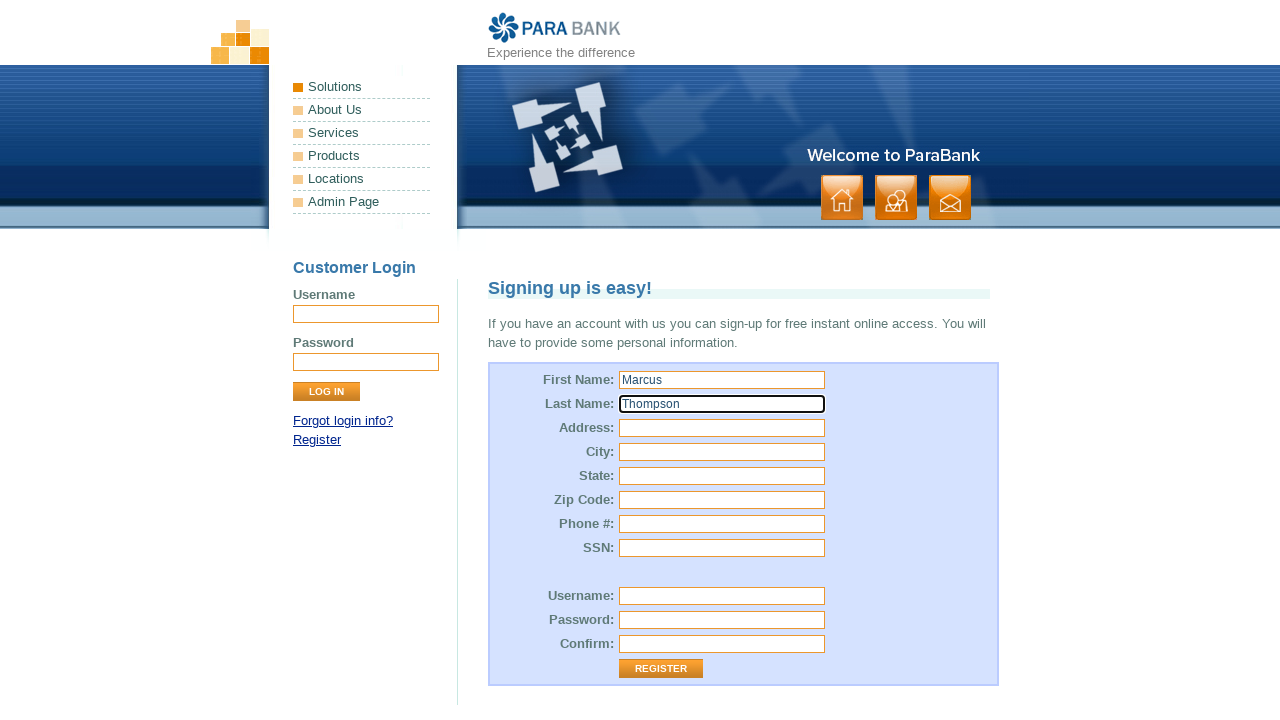

Filled street address field with '5678 Oak Street' on input[name='customer.address.street']
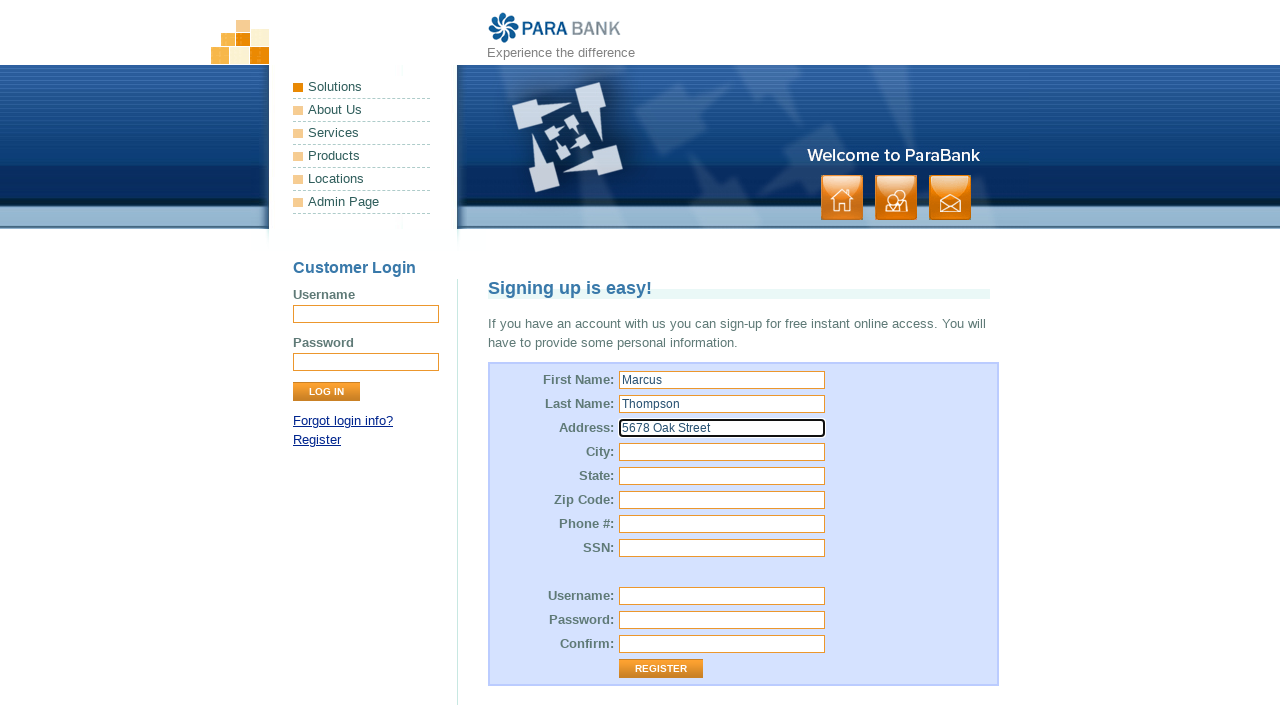

Filled city field with 'Chicago' on input[name='customer.address.city']
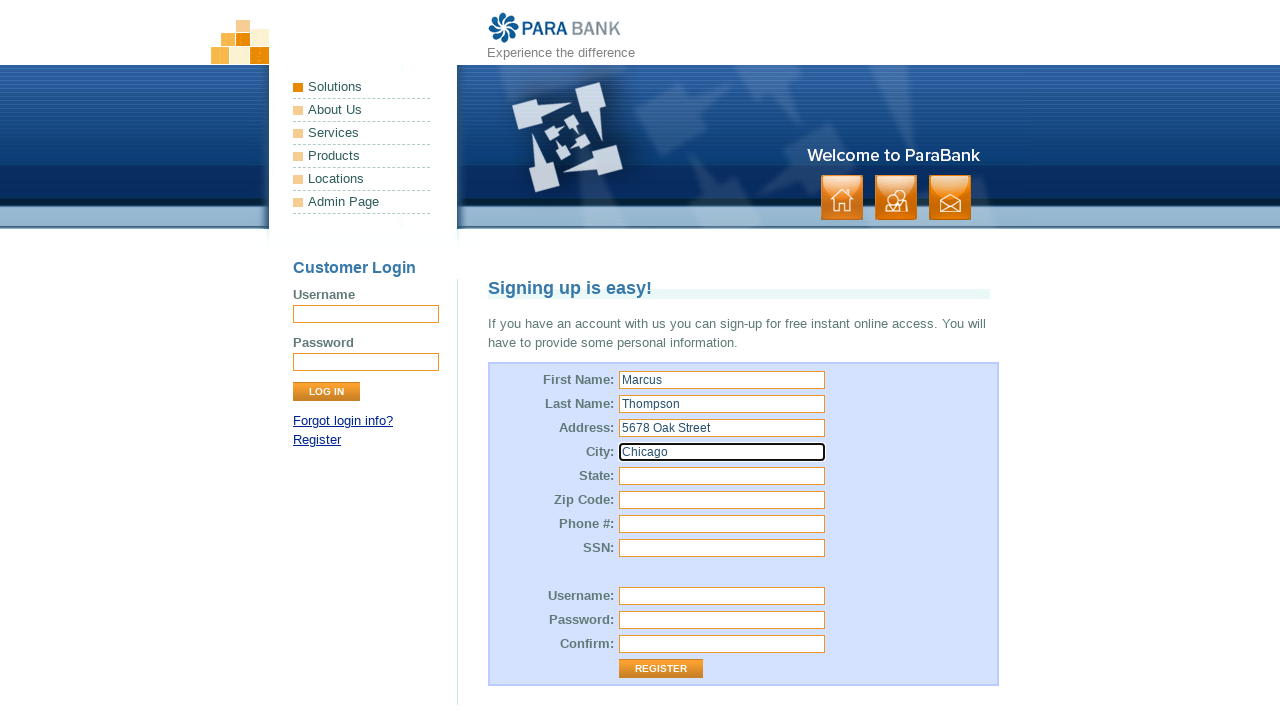

Filled state field with 'IL' on input[name='customer.address.state']
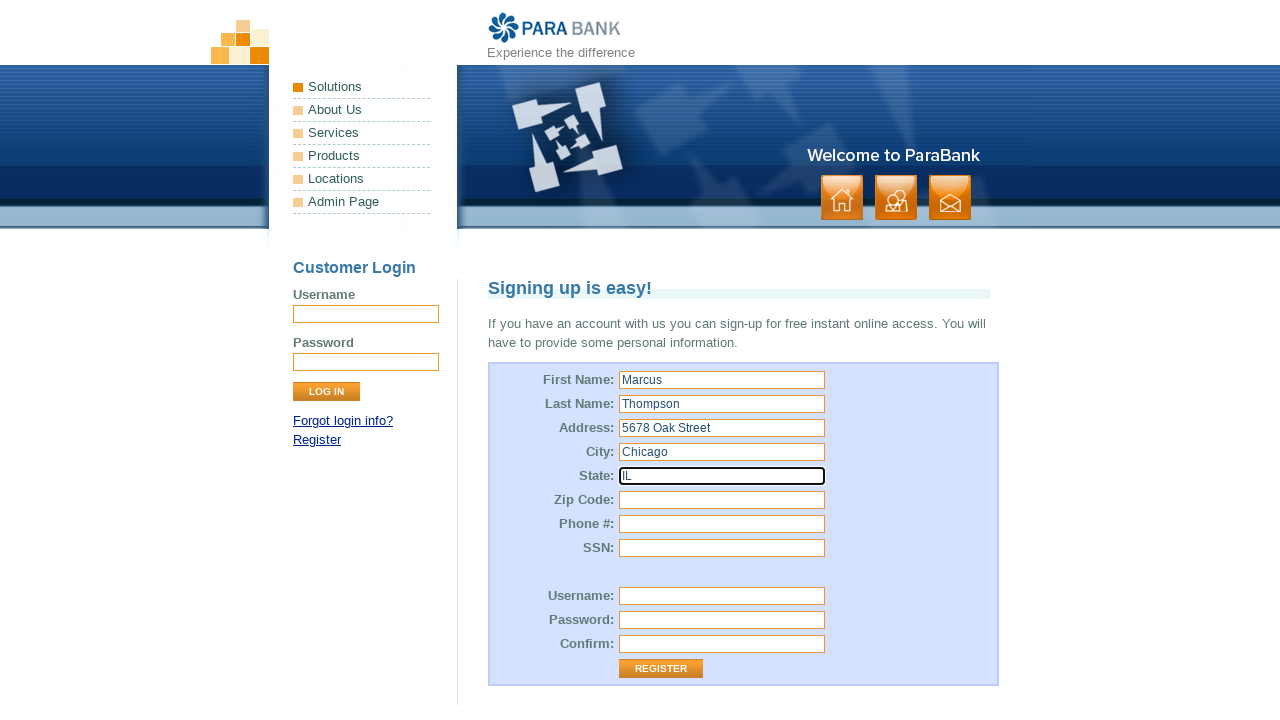

Filled zip code field with '60614' on #customer\.address\.zipCode
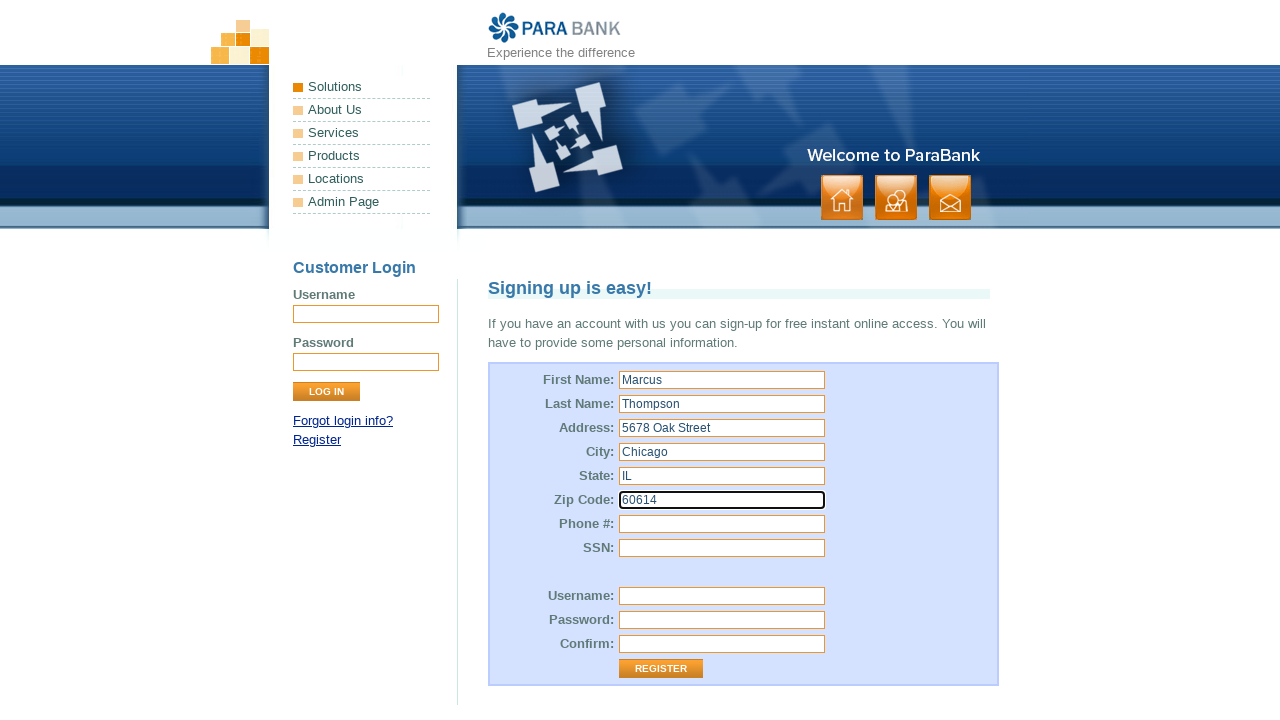

Filled phone number field with '3125557890' on input[name='customer.phoneNumber']
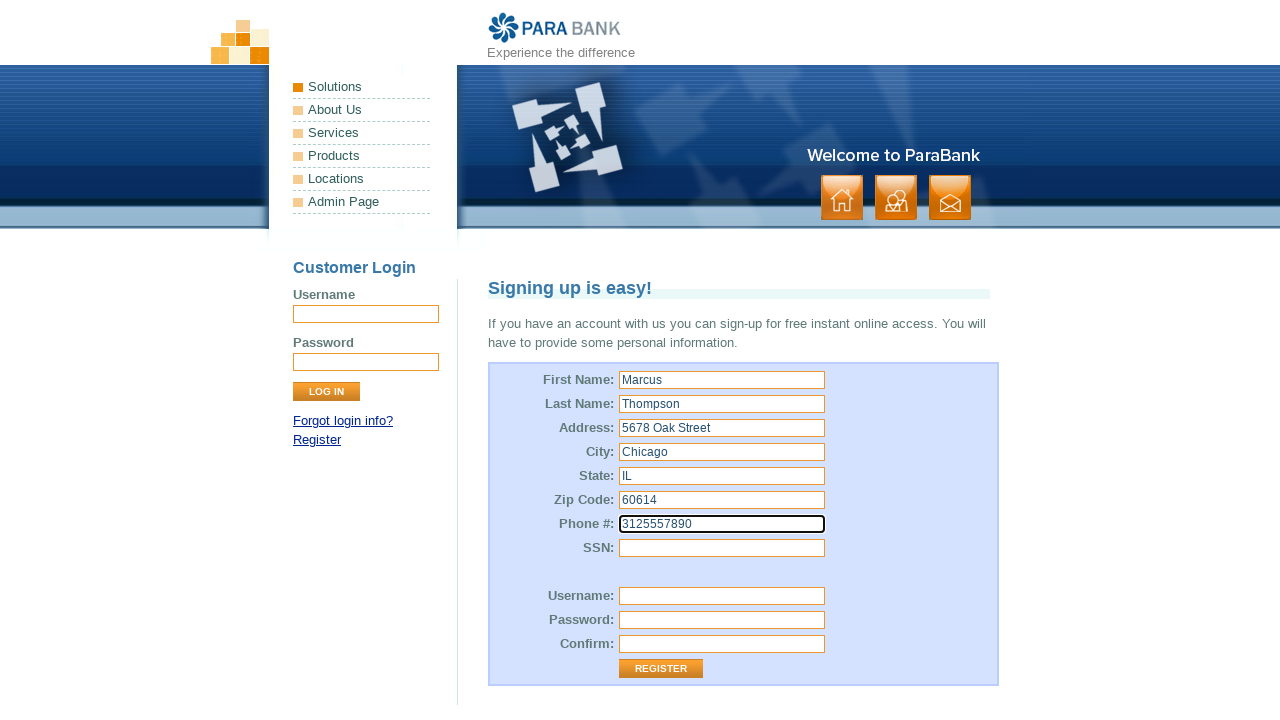

Filled SSN field with '123456789' on #customer\.ssn
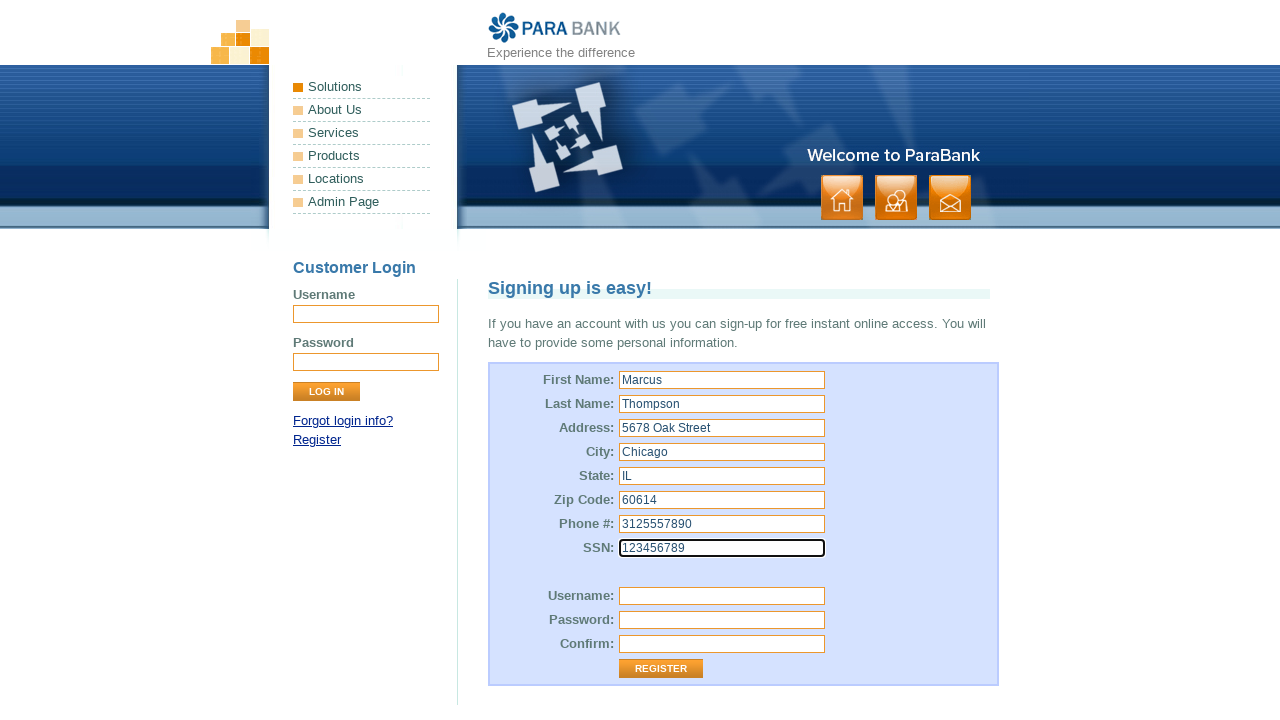

Filled username field with 'mthompson2024' on input[name='customer.username']
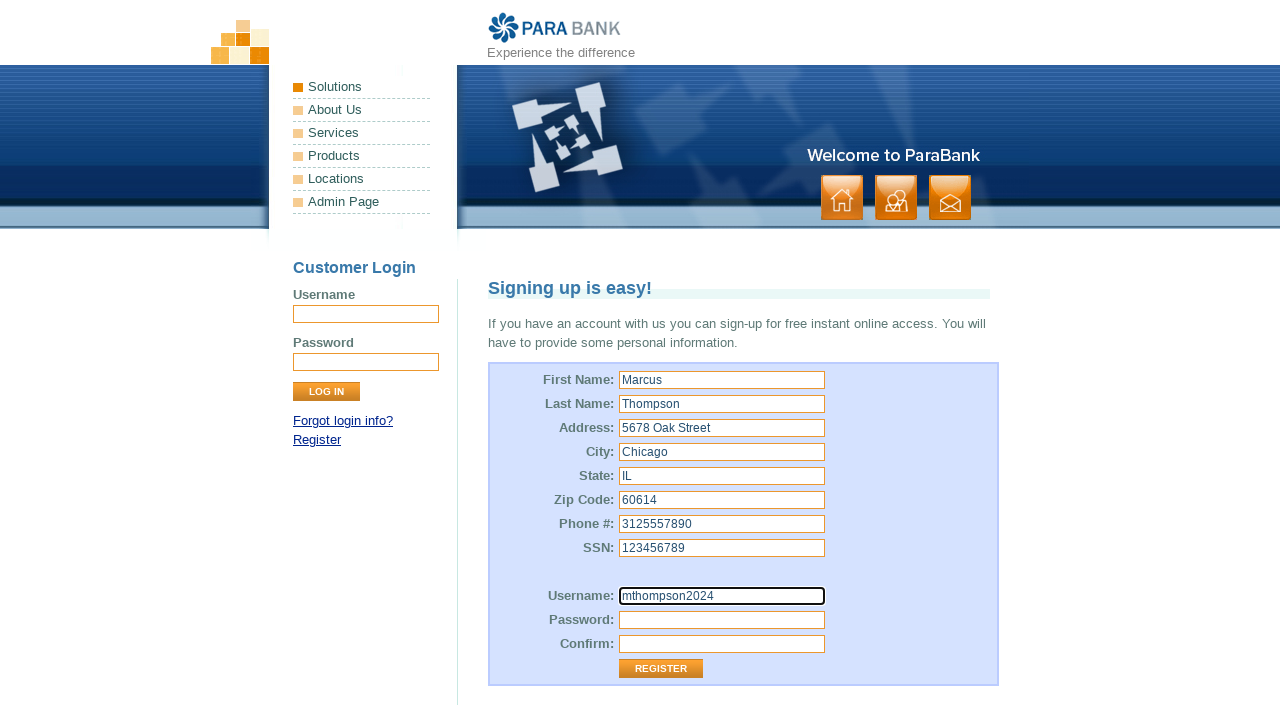

Filled password field with 'SecurePass123' on #customer\.password
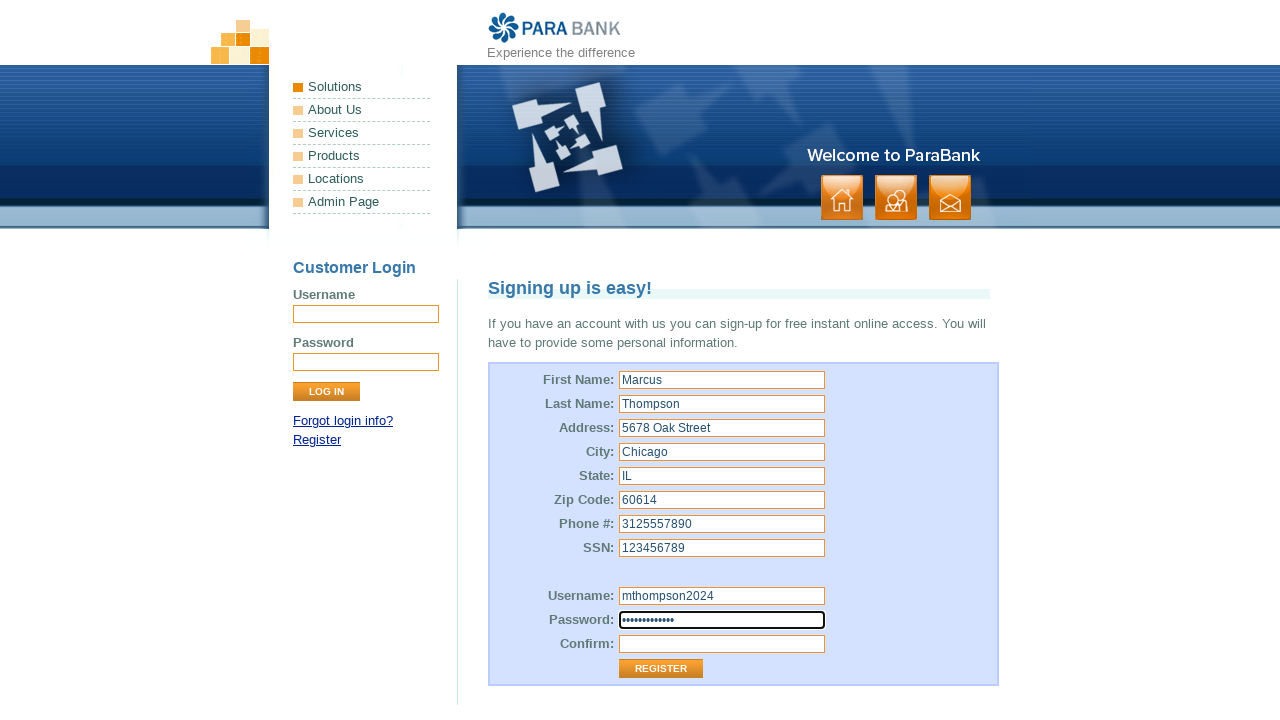

Filled password confirmation field with 'SecurePass123' on #repeatedPassword
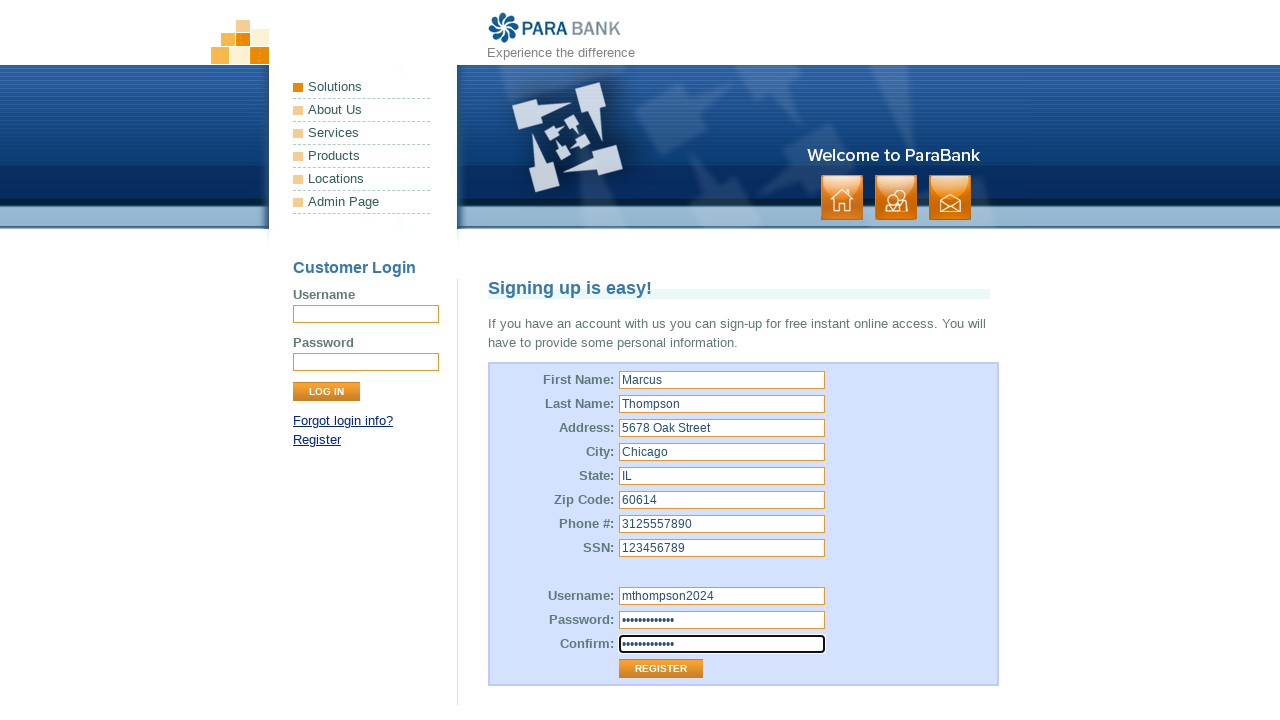

Clicked register button to submit the form at (896, 198) on .button
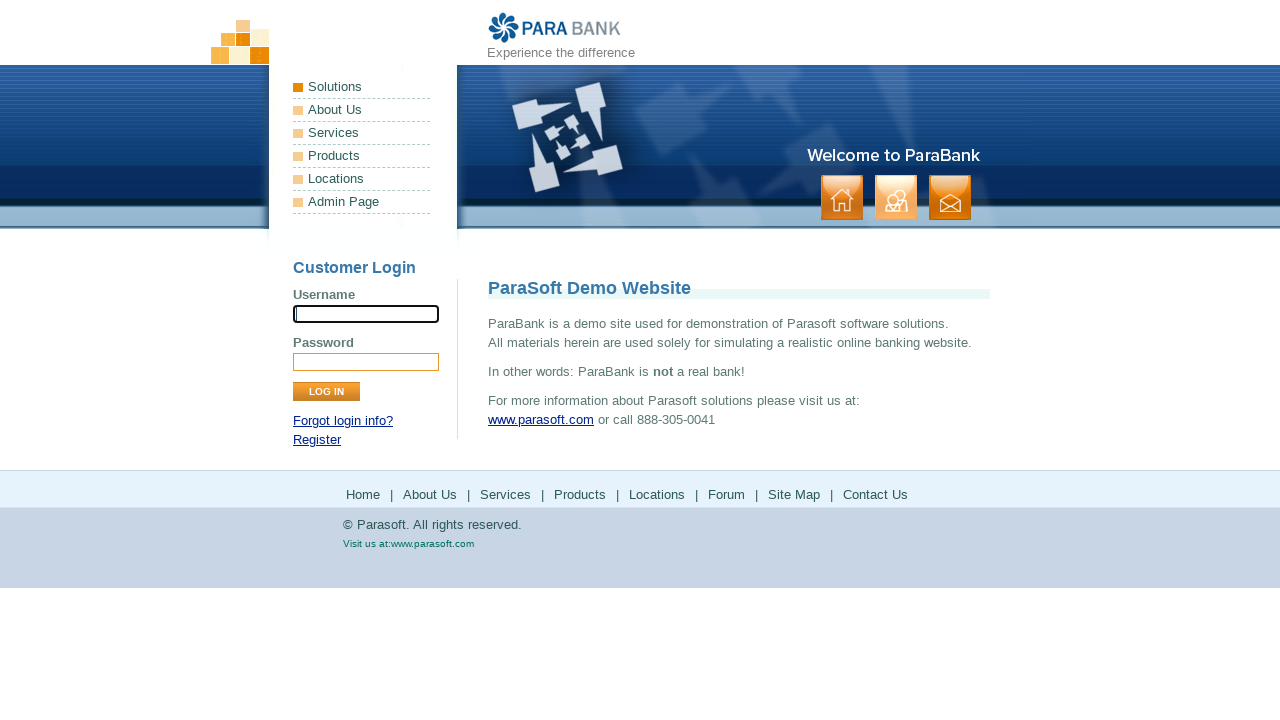

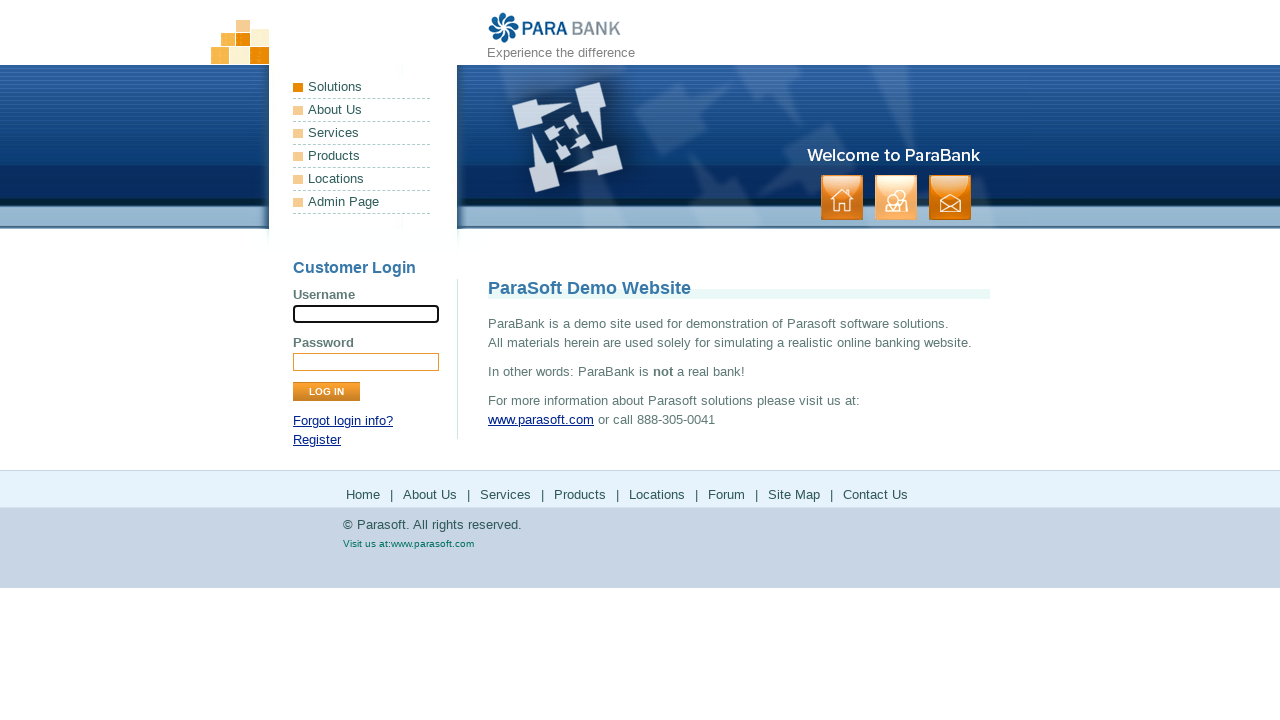